Tests keyboard actions (Ctrl+A, Ctrl+C, Tab, Ctrl+V) to copy text from one text area and paste it into another on a text comparison website

Starting URL: https://text-compare.com/

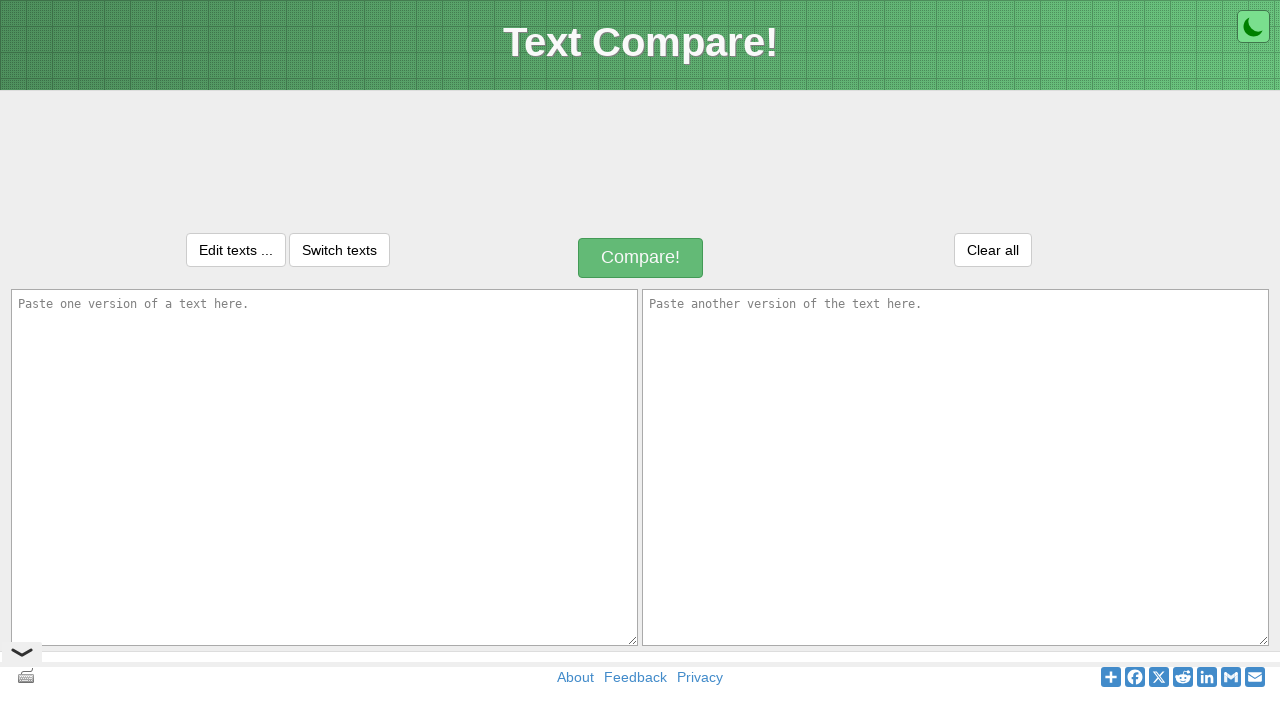

Filled first text area with 'Welcometo softwaretesting' on #inputText1
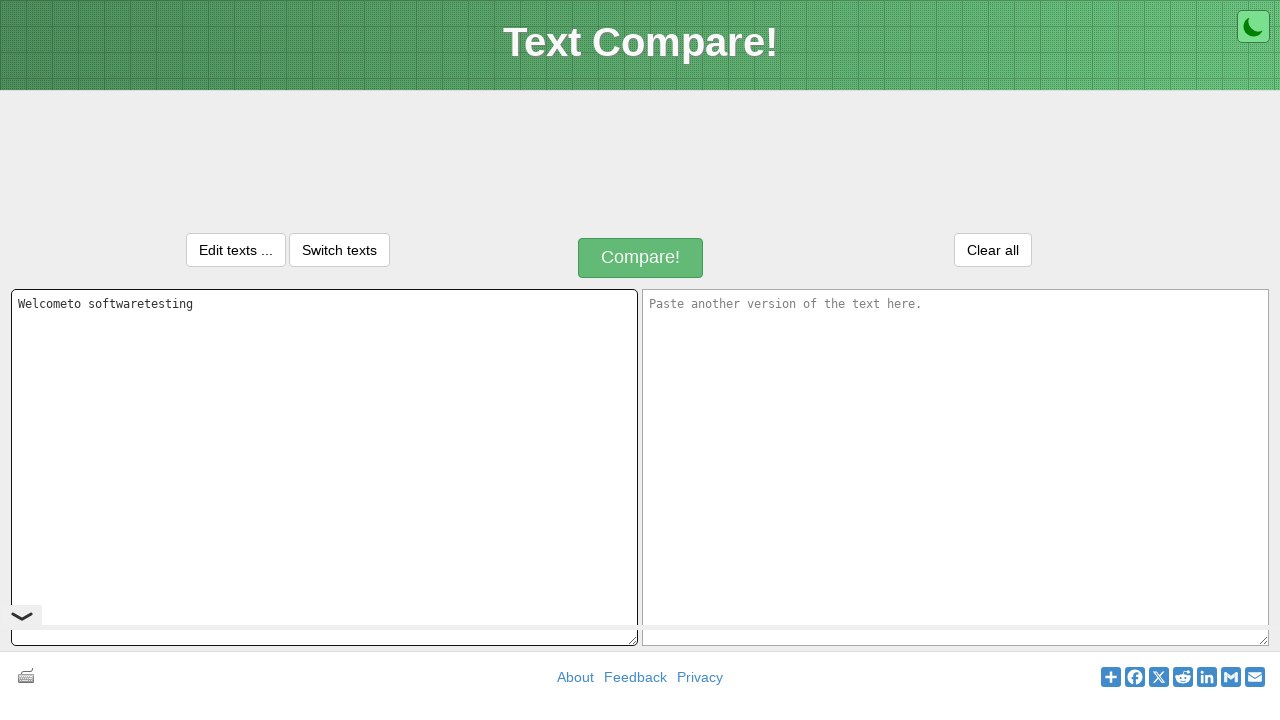

Clicked on first text area to focus it at (324, 467) on #inputText1
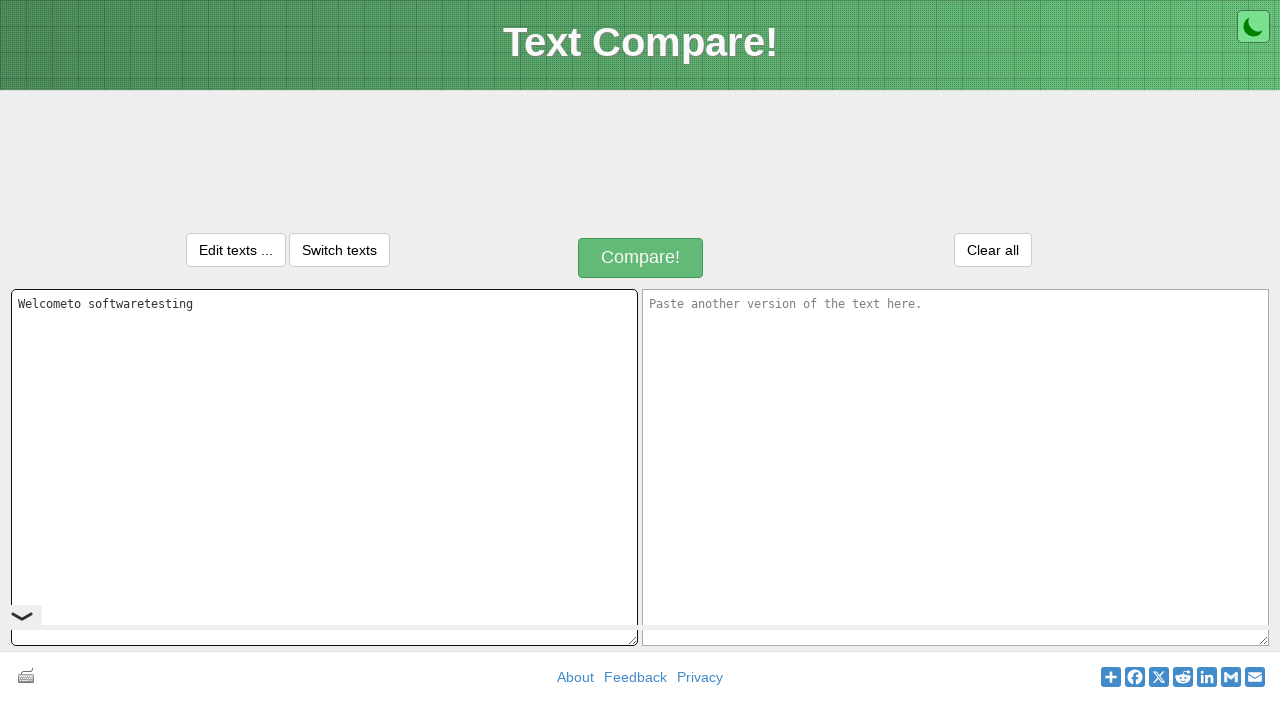

Selected all text in first text area using Ctrl+A
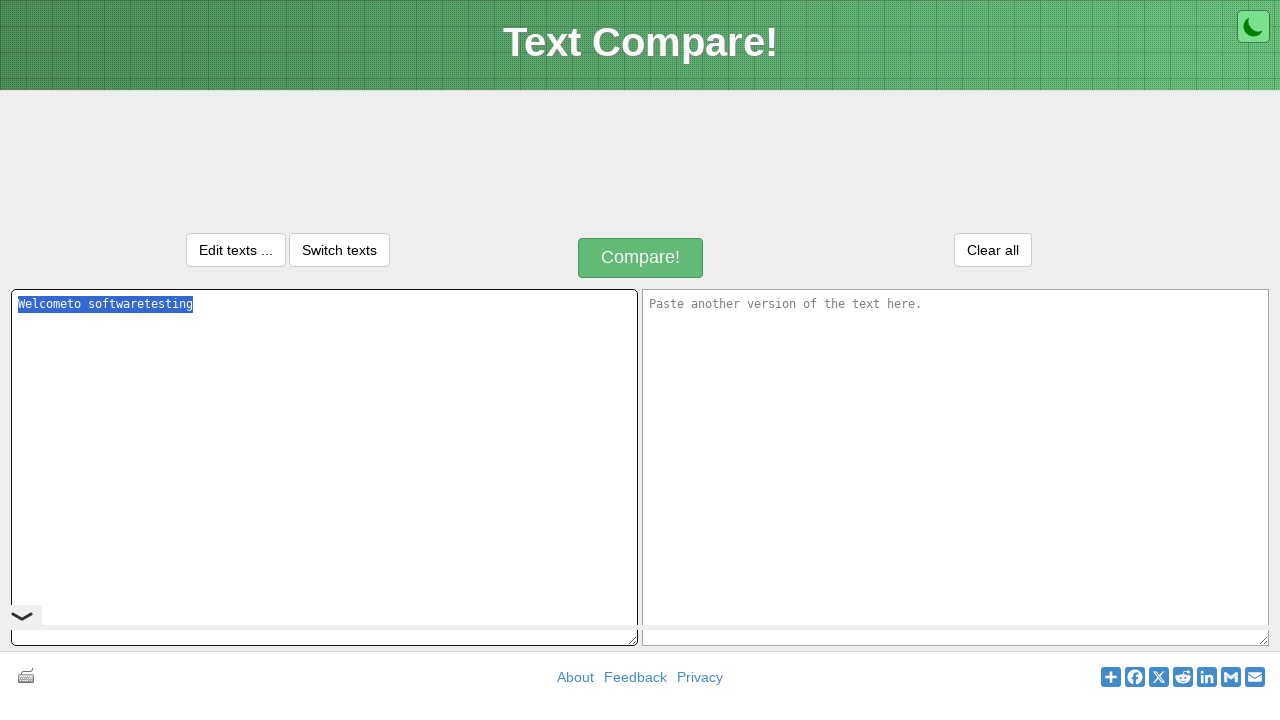

Copied selected text using Ctrl+C
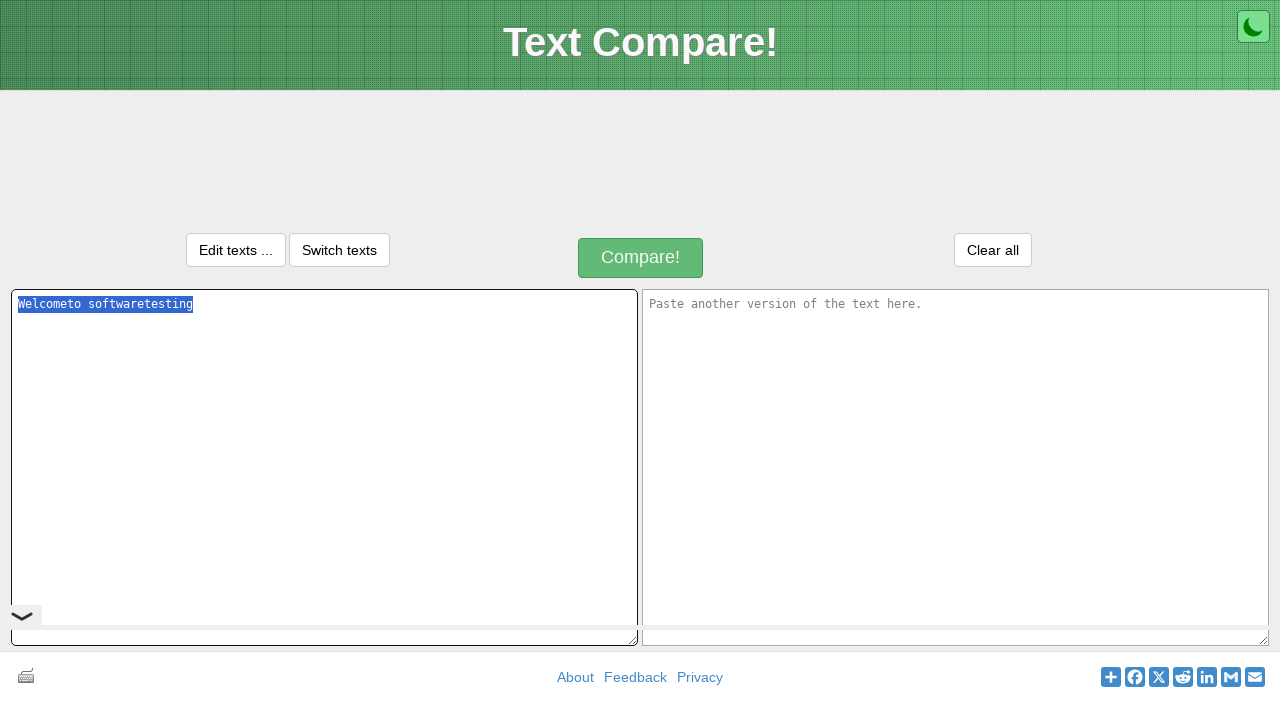

Moved to next field using Tab key
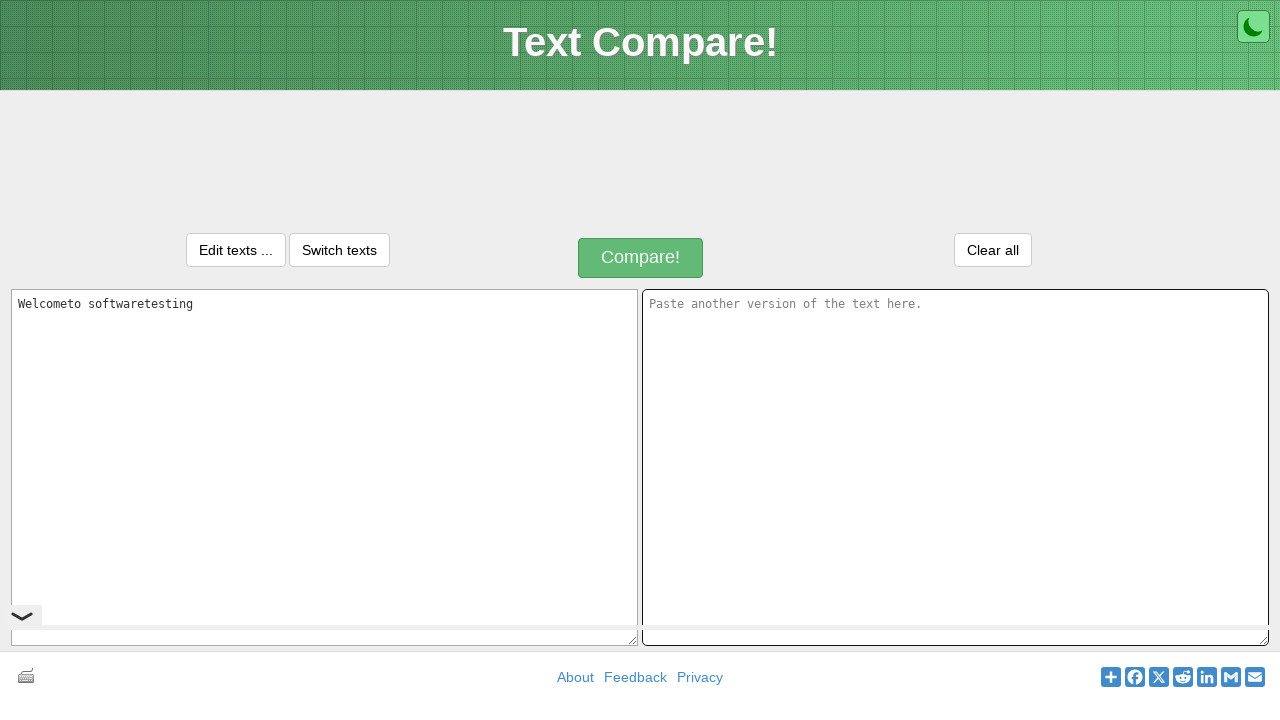

Pasted text into second text area using Ctrl+V
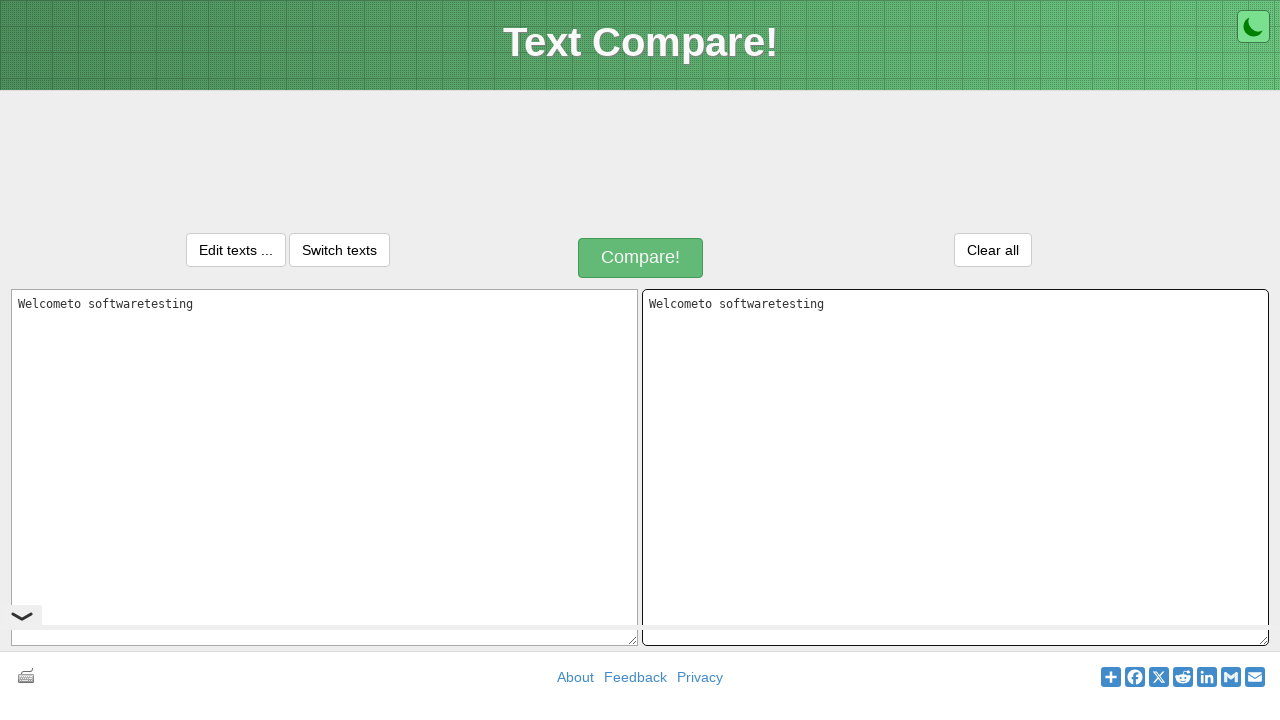

Waited 500ms for paste operation to complete
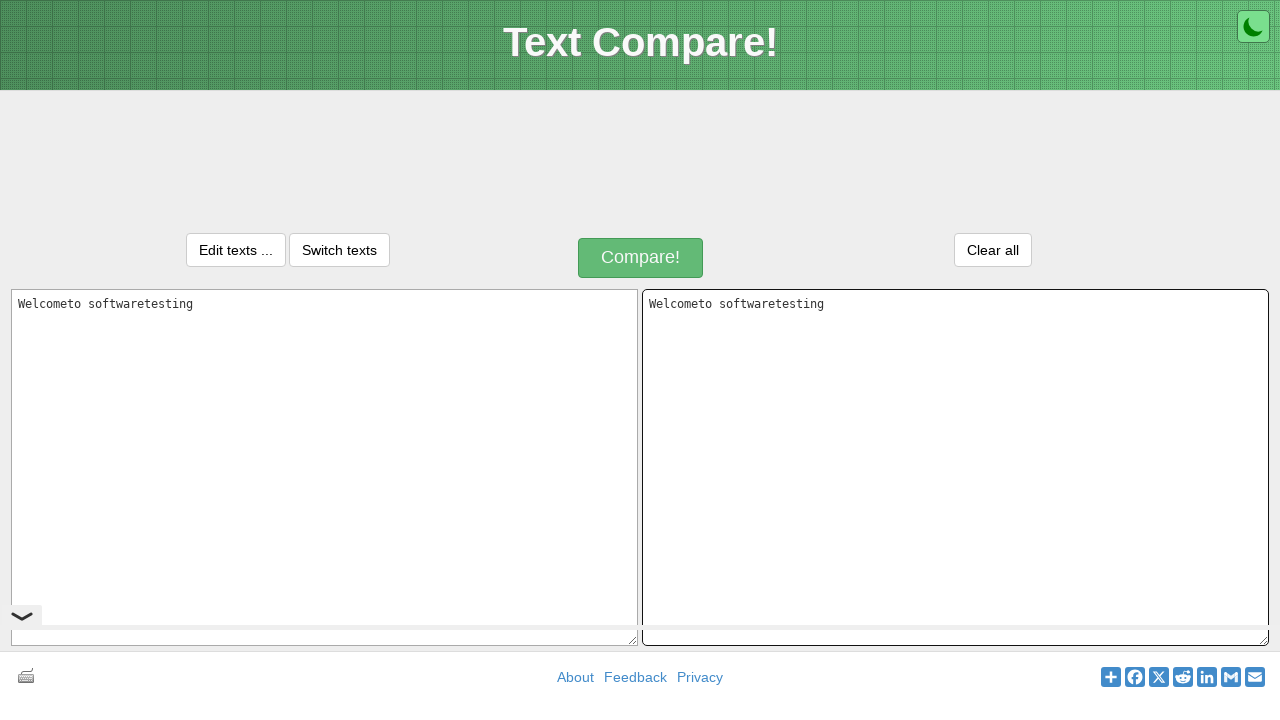

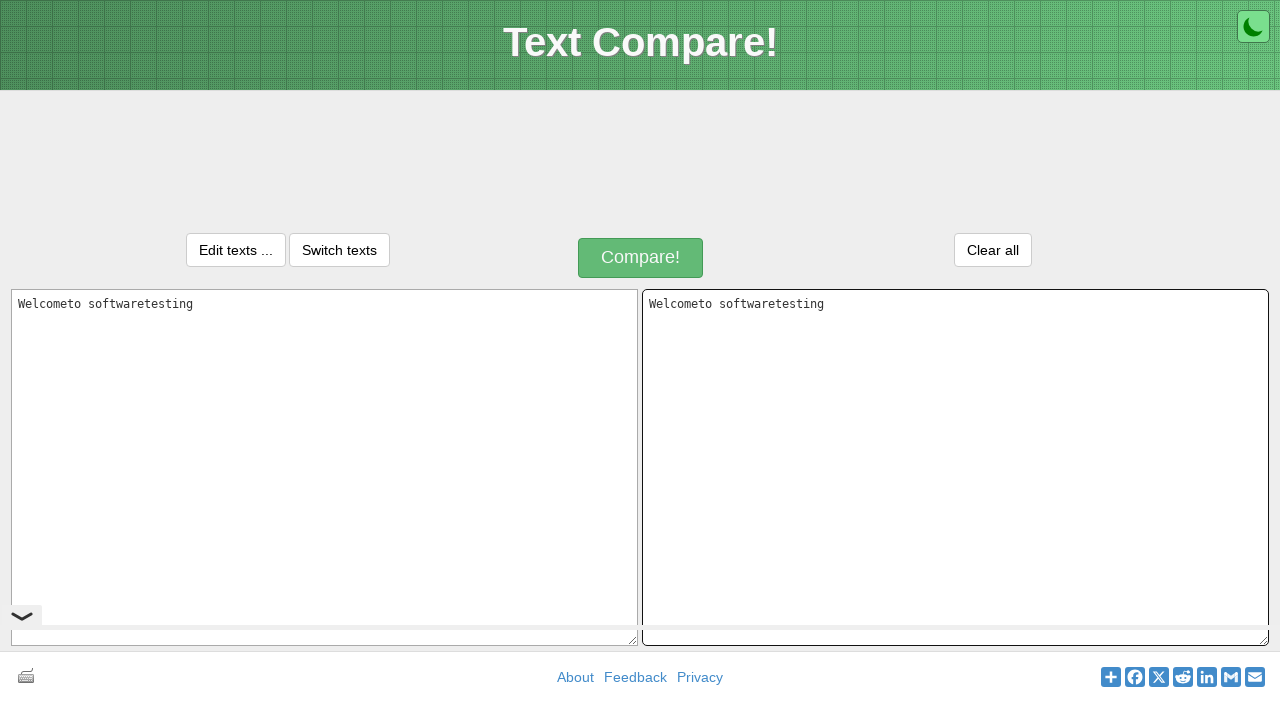